Tests login form validation by attempting to login with a filled username but blank password field

Starting URL: https://sakshingp.github.io/assignment/login.html

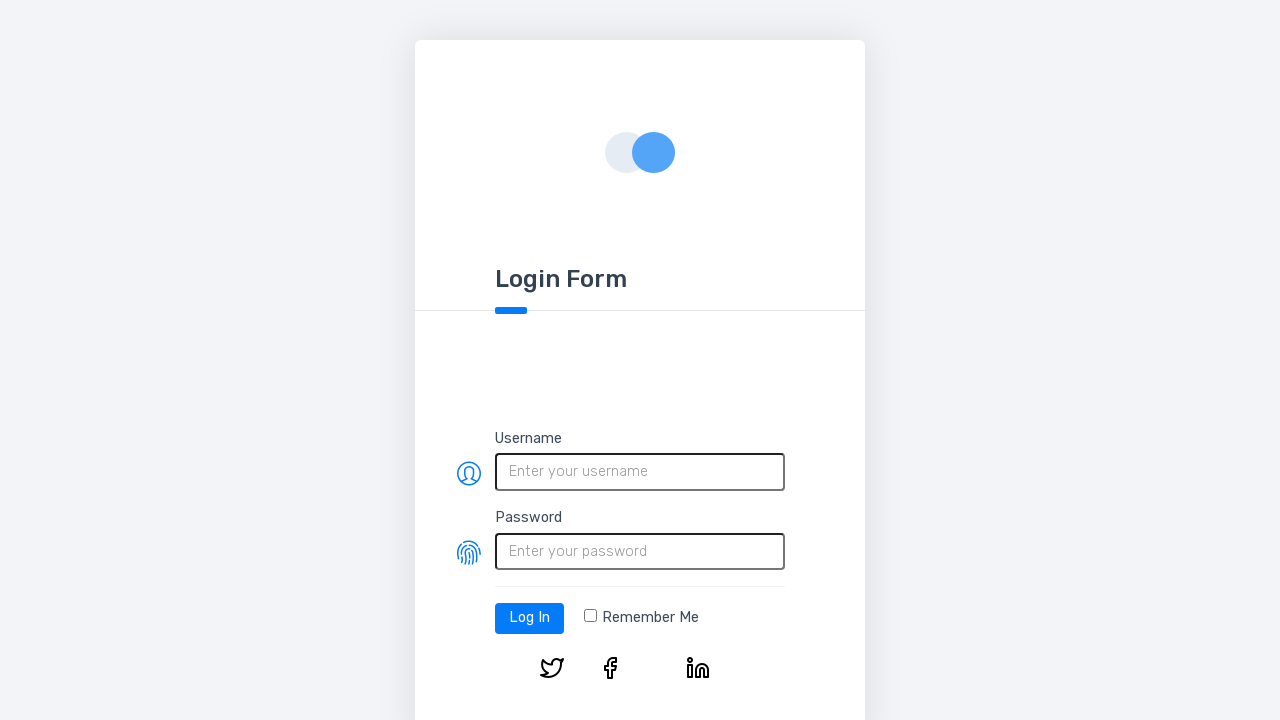

Filled username field with 'admin' on #username
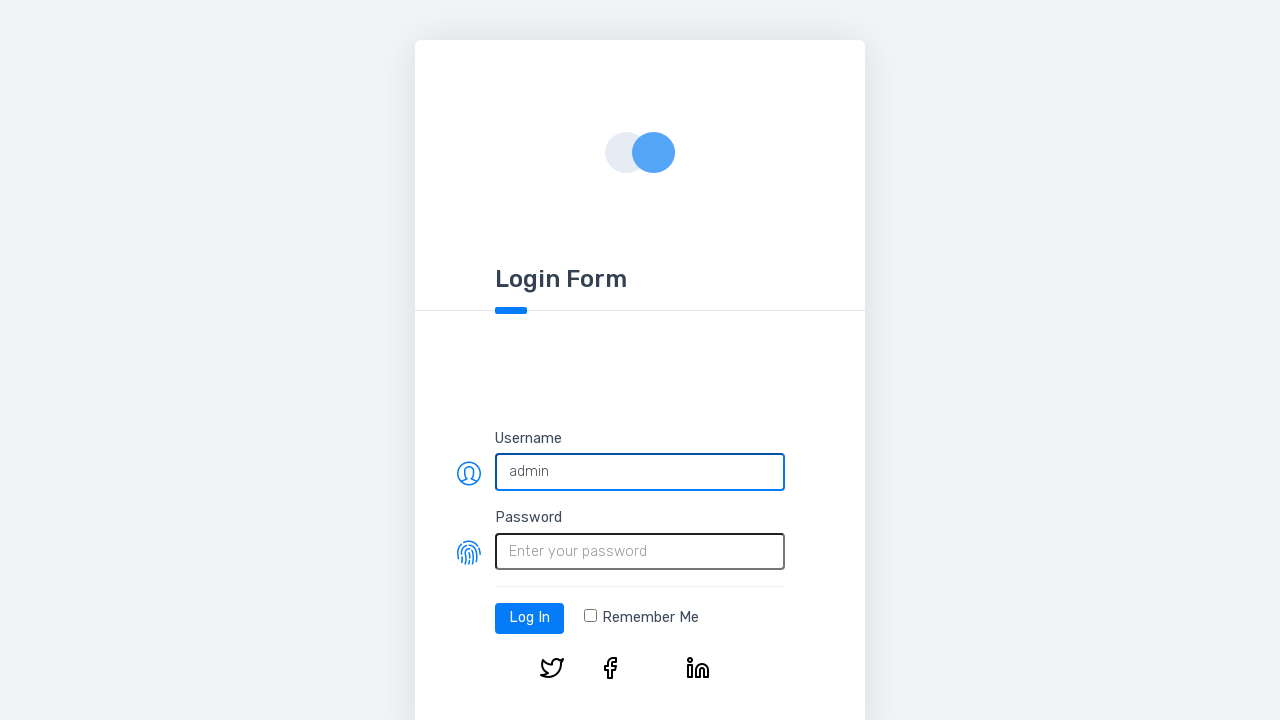

Clicked login button with blank password field at (530, 618) on #log-in
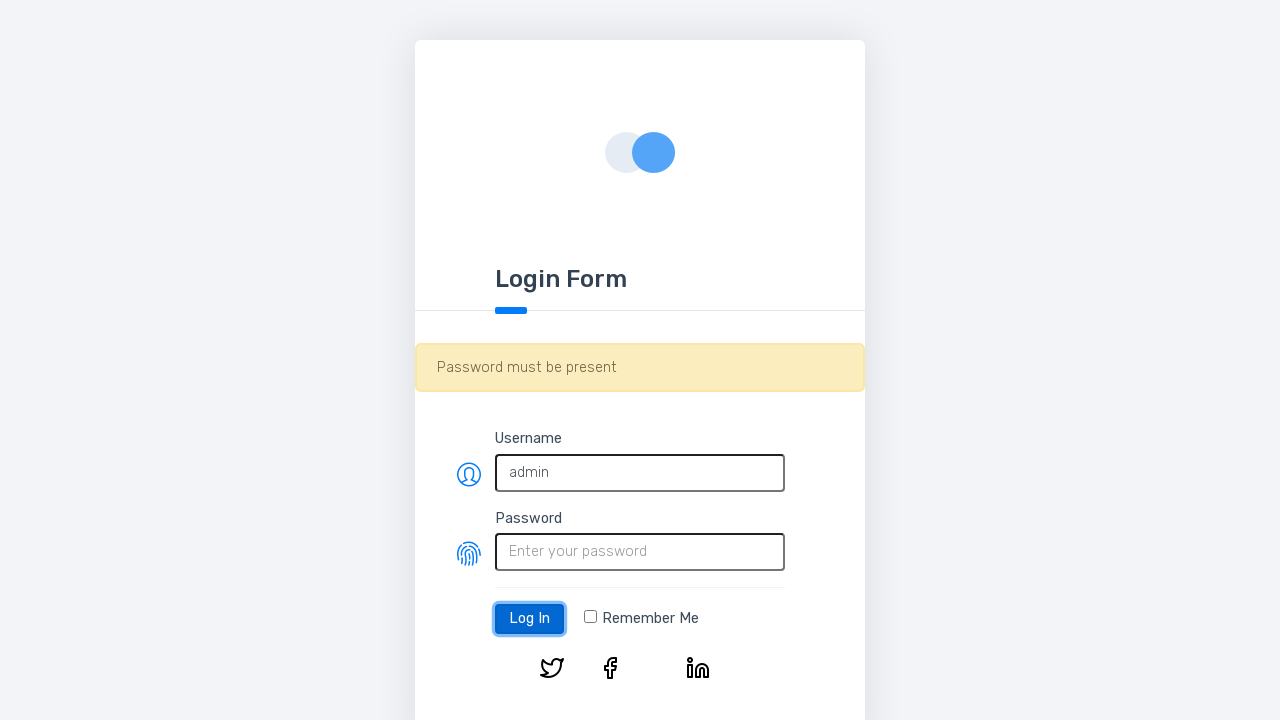

Verified login validation failed and remained on login page
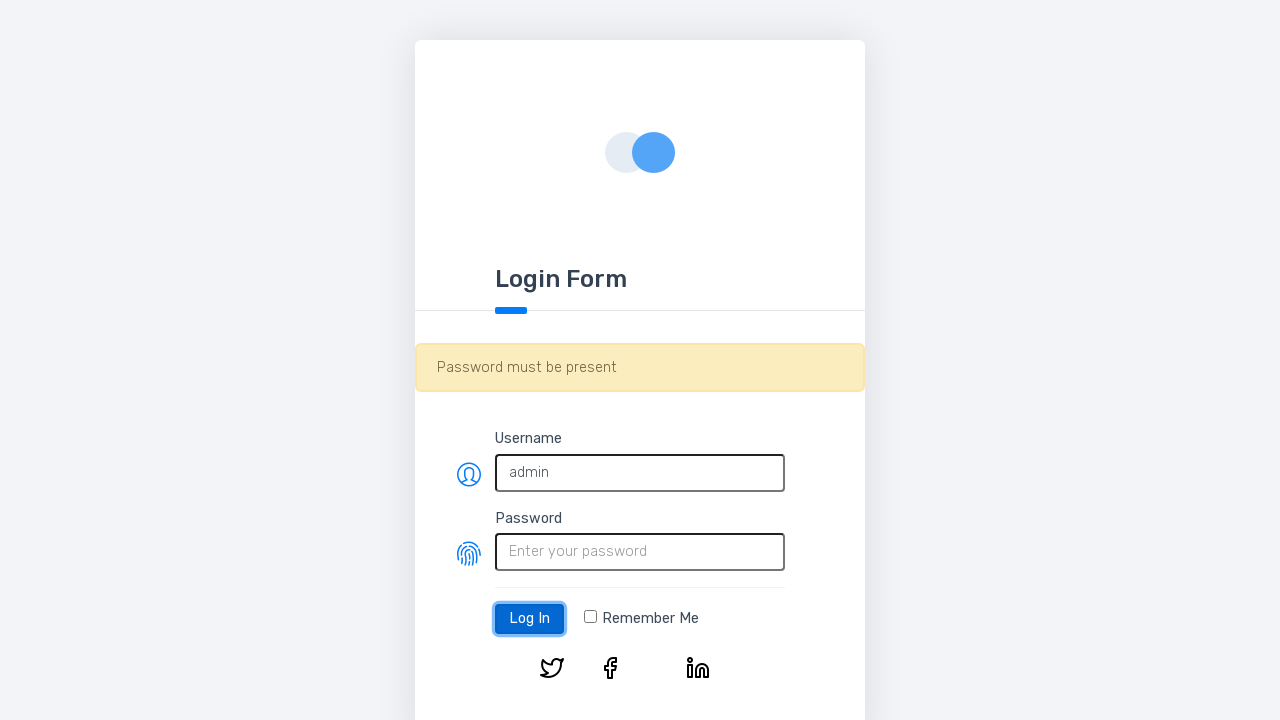

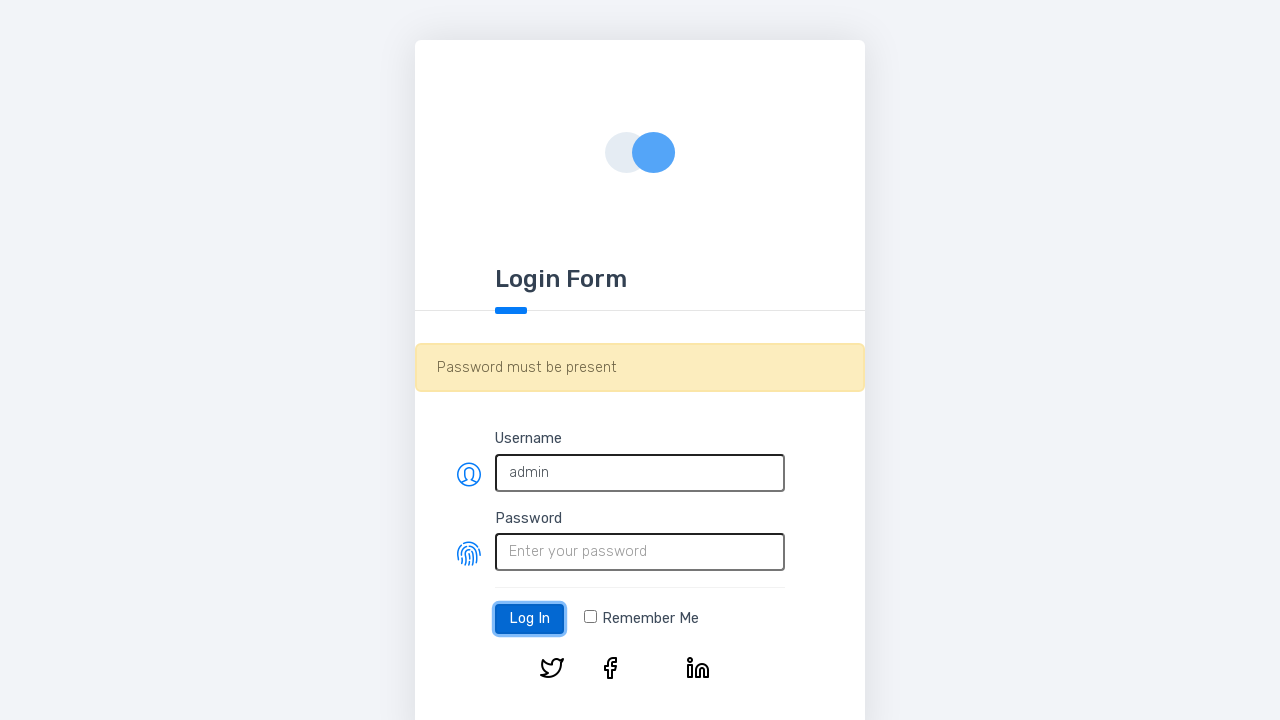